Tests mortgage calculator functionality by entering home value, down payment, and different interest rates, then calculating the monthly payment

Starting URL: https://www.mortgagecalculator.org/

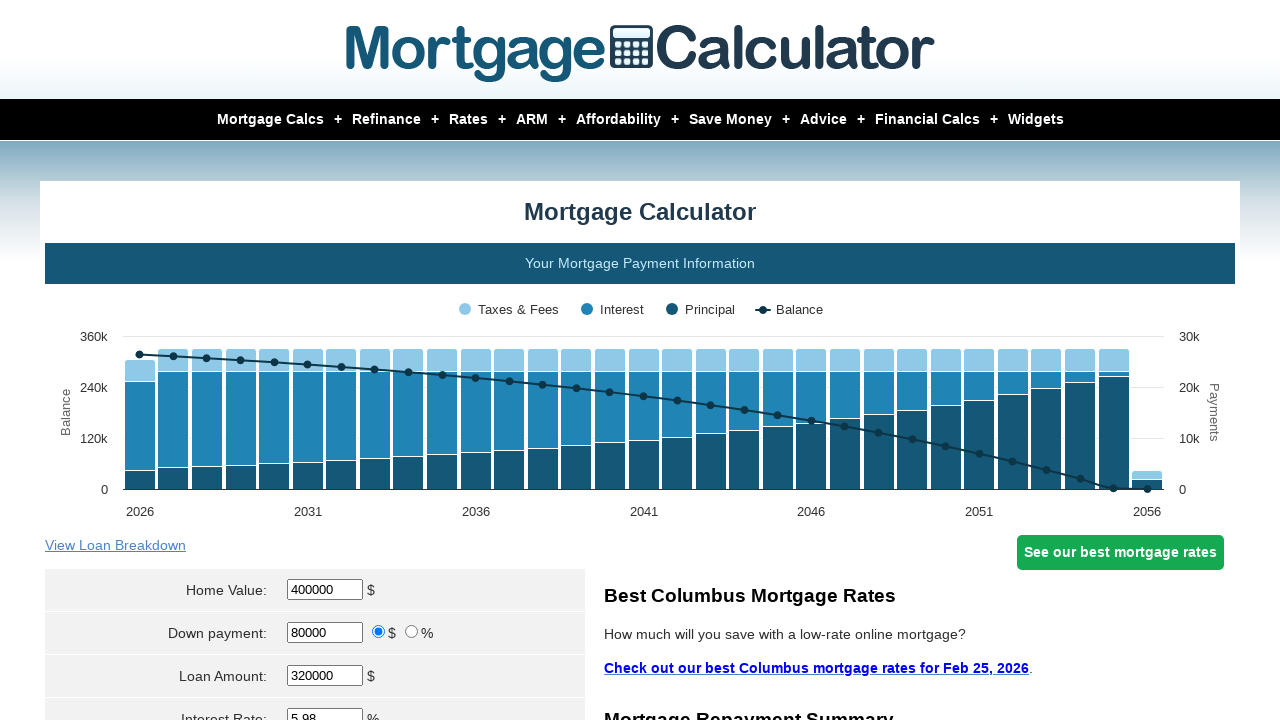

Cleared home value field on #homeval
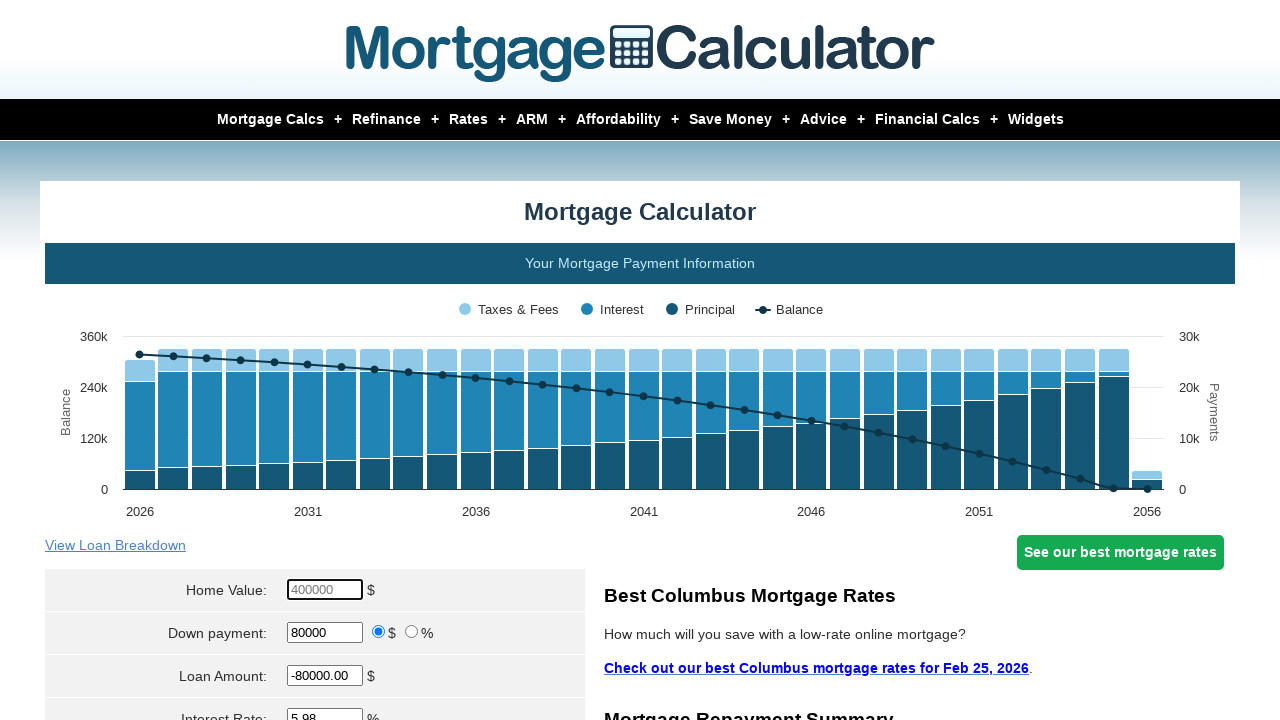

Entered home value of $200,000 on #homeval
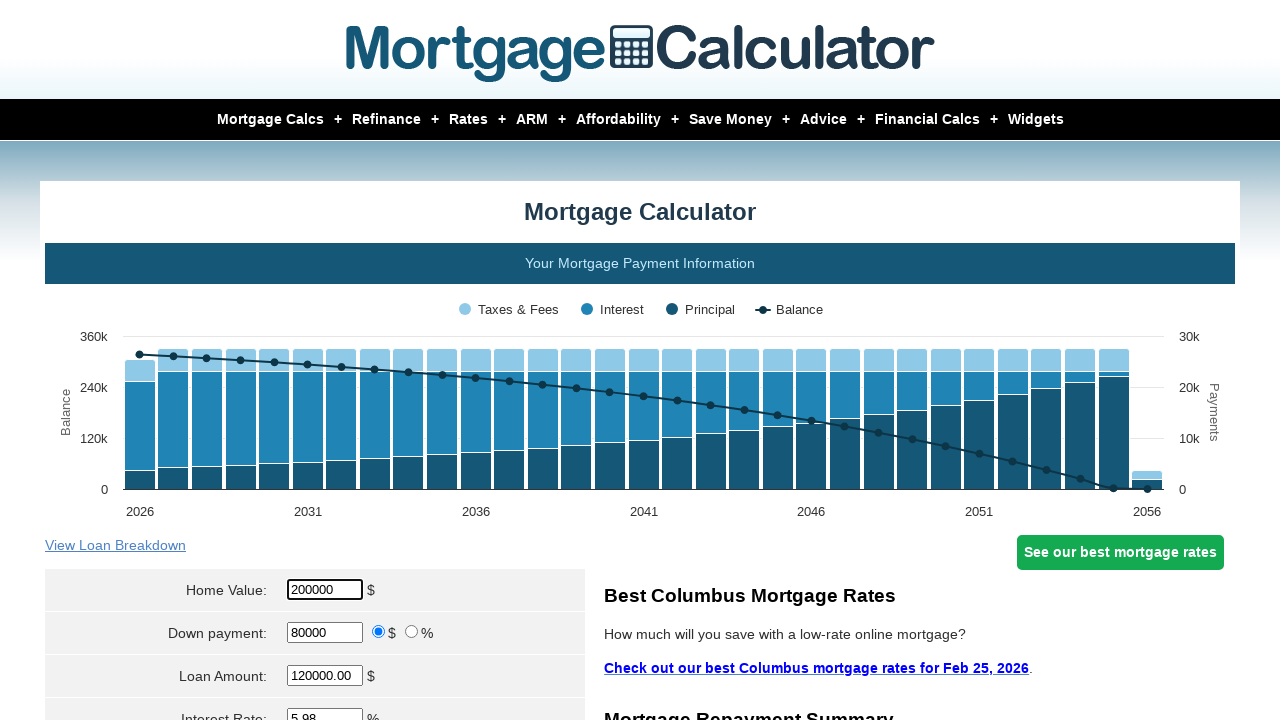

Cleared down payment field on #downpayment
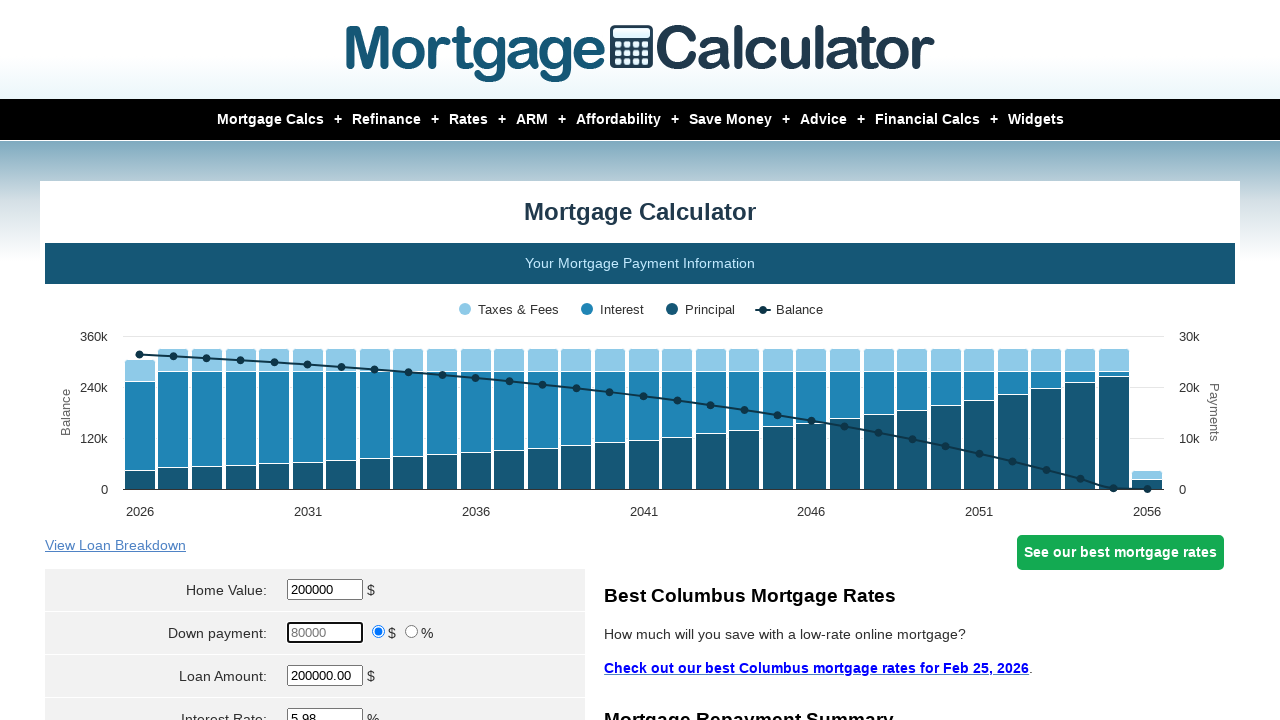

Entered down payment of $10,000 on #downpayment
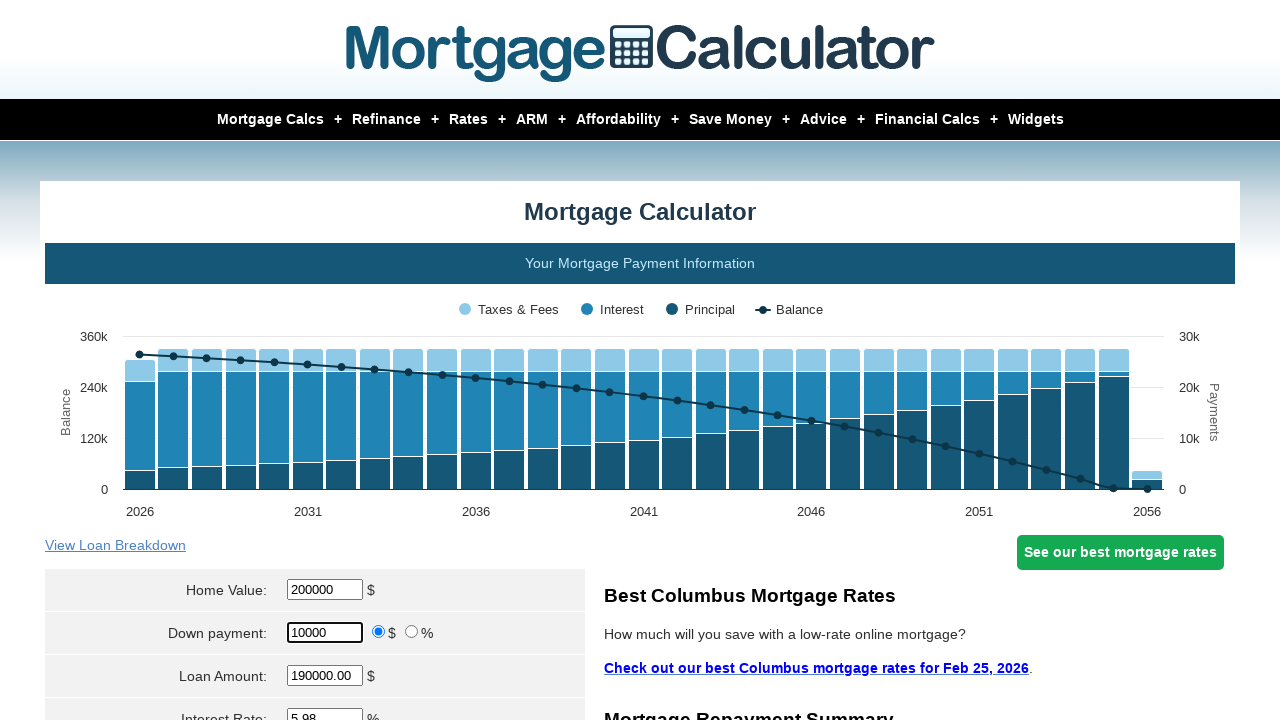

Cleared interest rate field on #intrstsrate
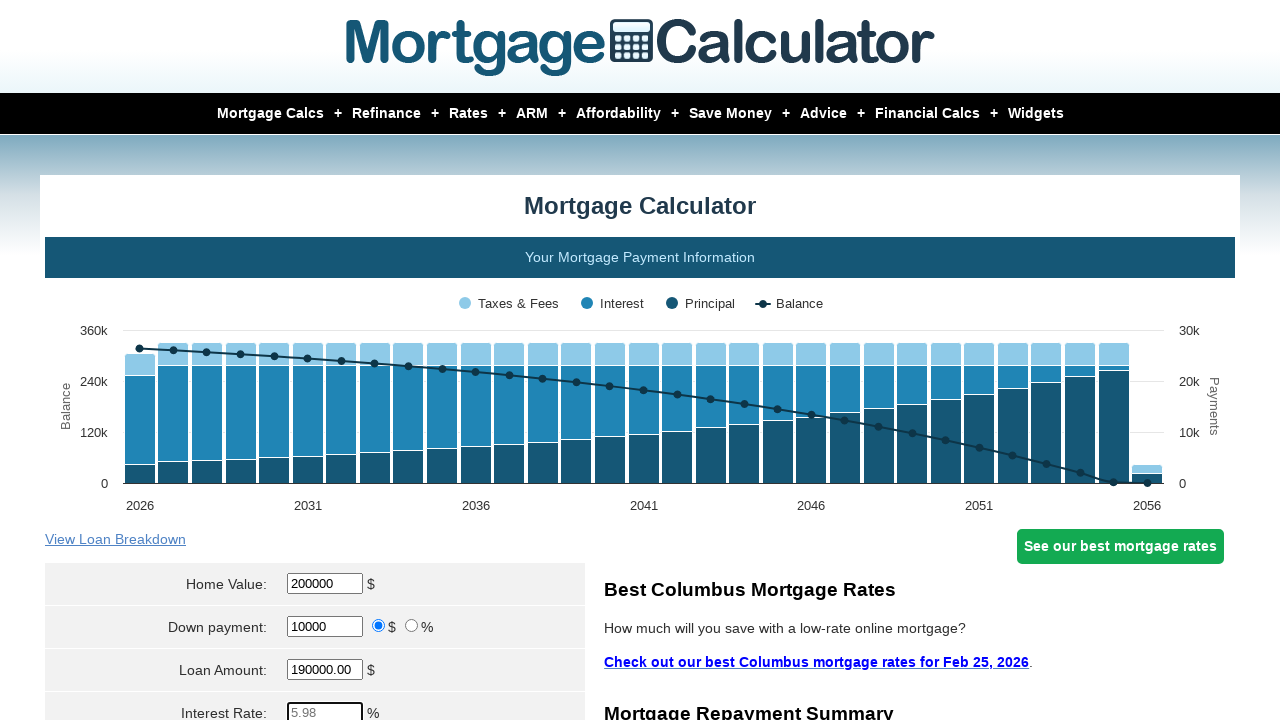

Entered interest rate of 2% on #intrstsrate
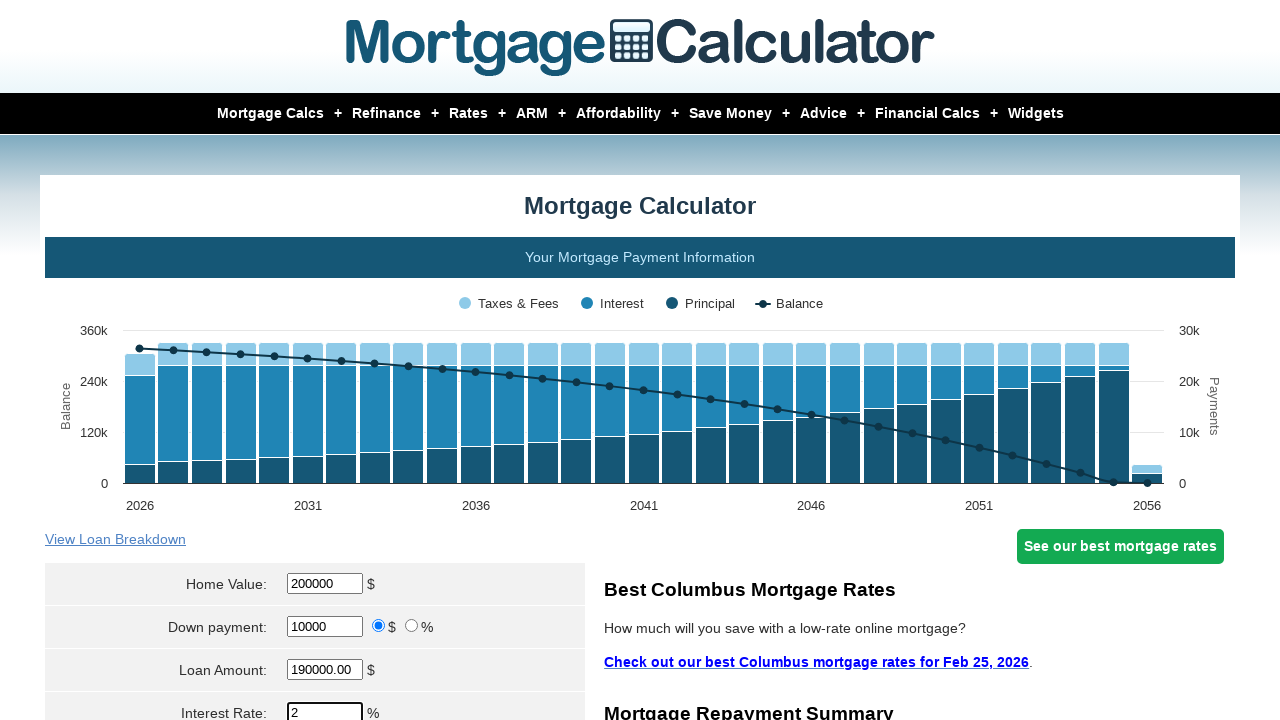

Clicked calculate button at (315, 360) on input[name='cal']
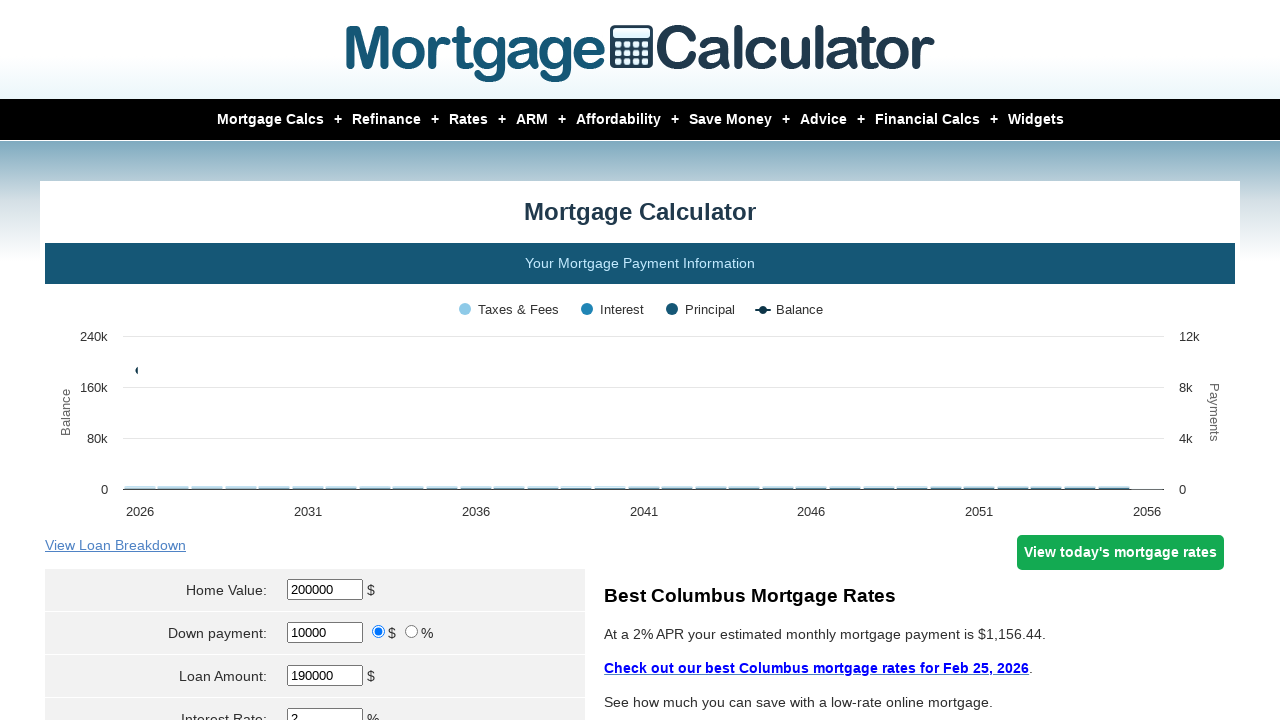

Monthly payment result loaded
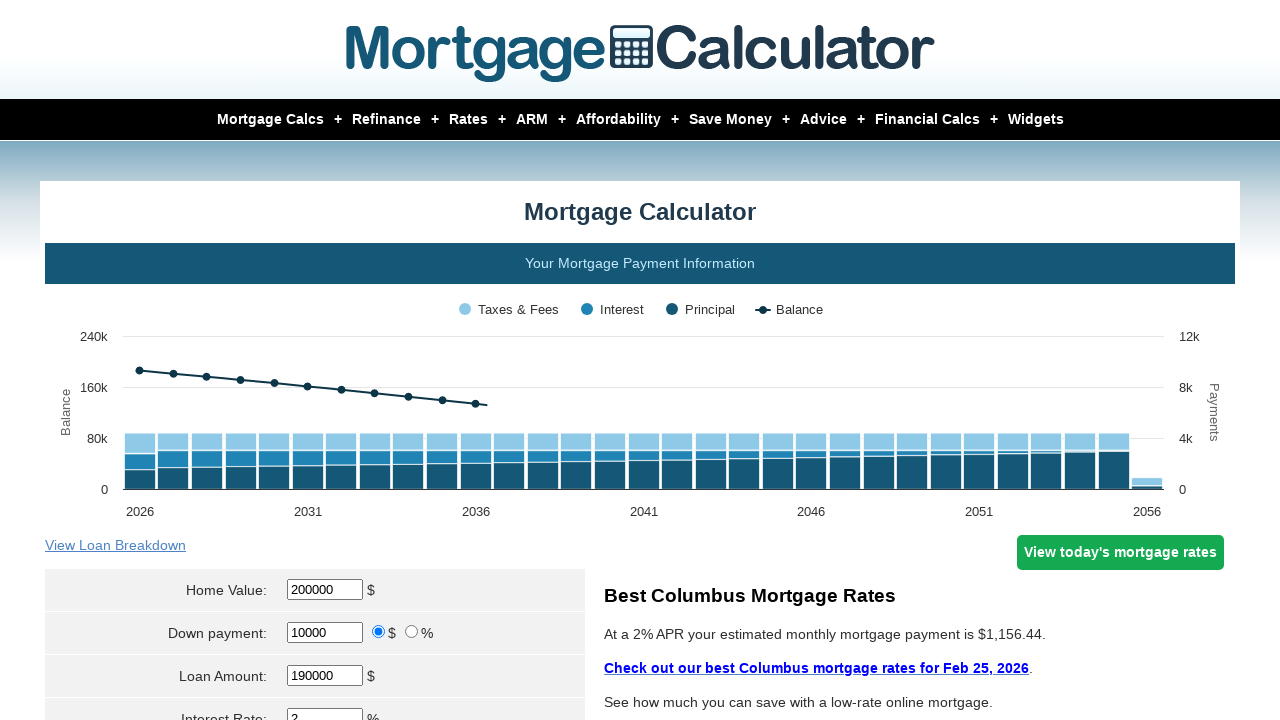

Retrieved monthly payment result: $1,077.28
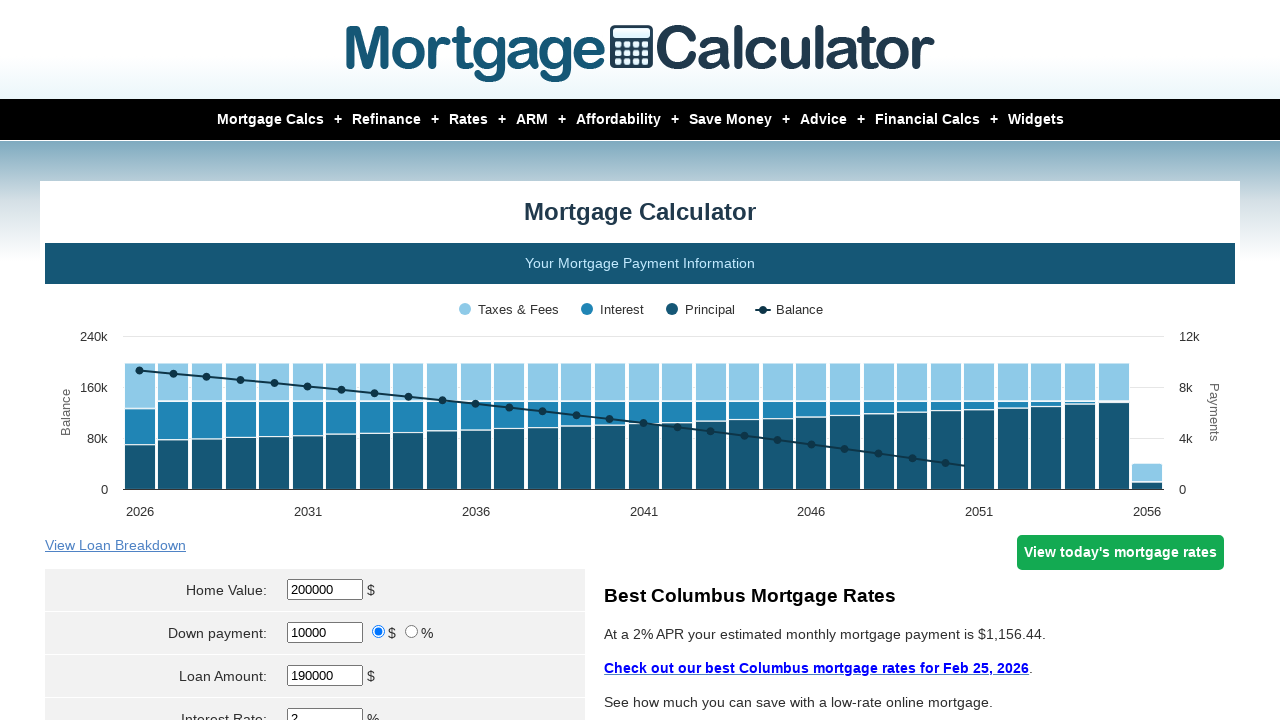

Cleared home value field on #homeval
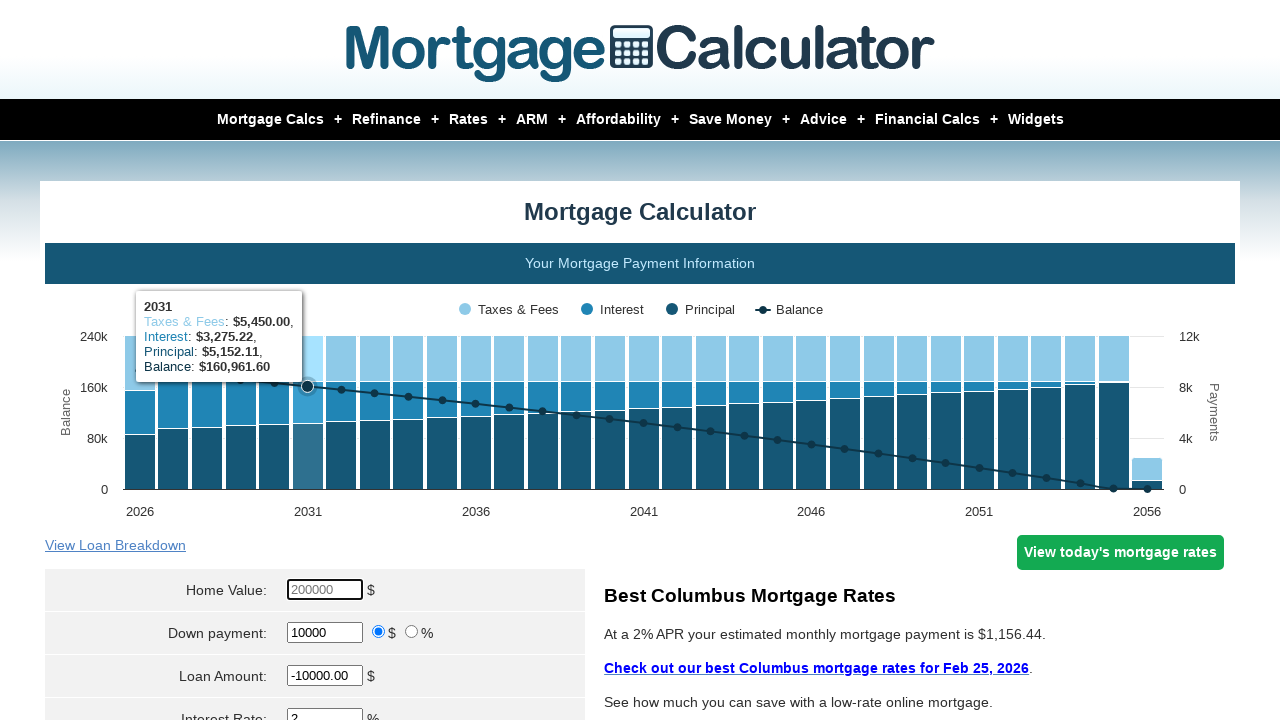

Entered home value of $200,000 on #homeval
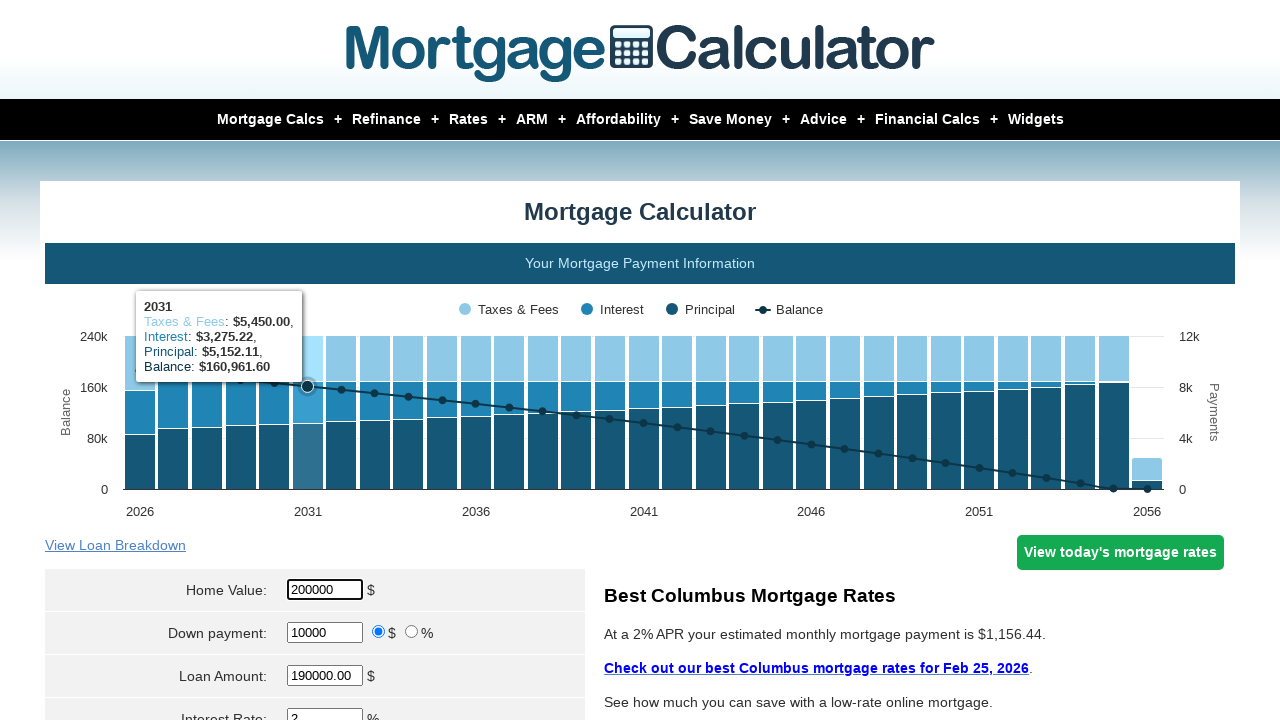

Cleared down payment field on #downpayment
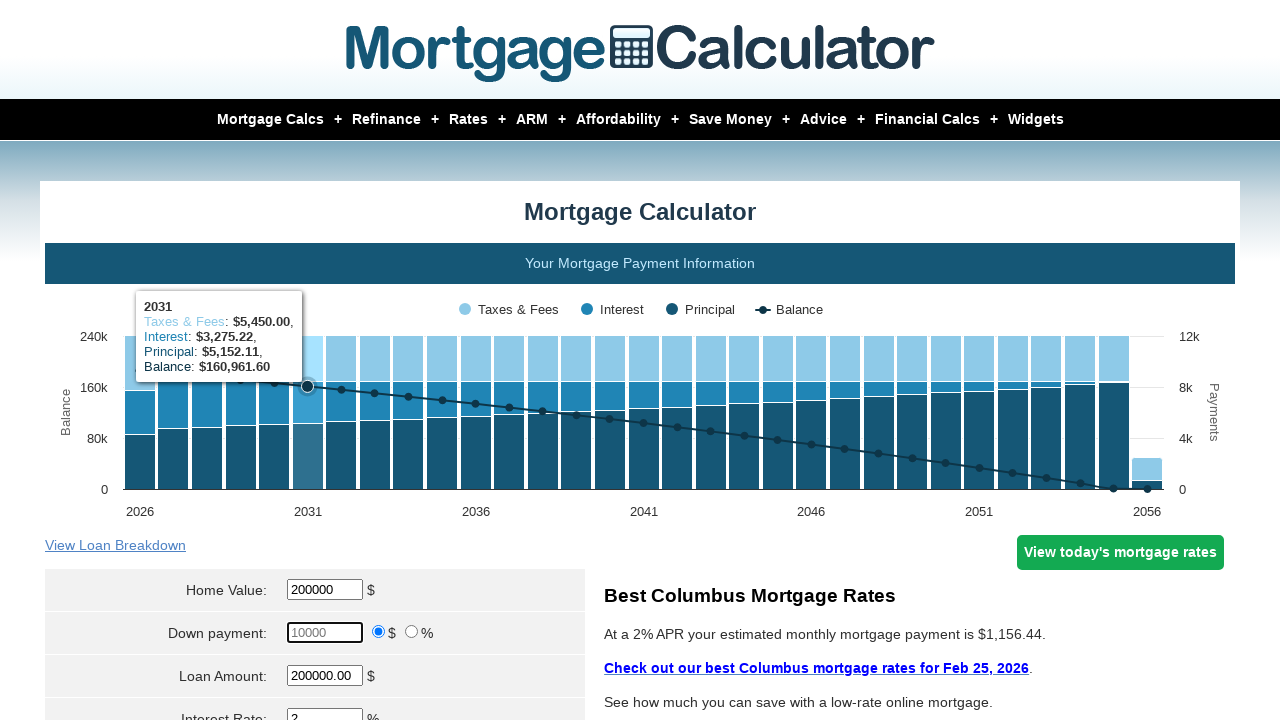

Entered down payment of $10,000 on #downpayment
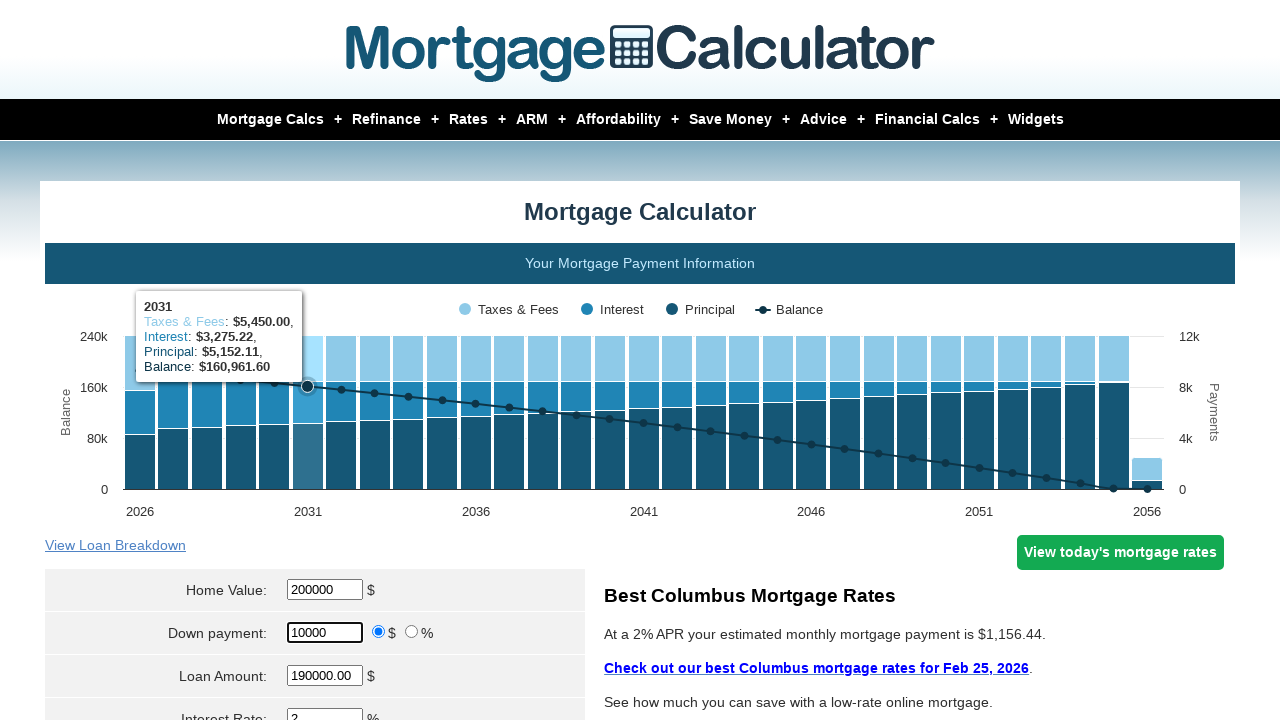

Cleared interest rate field on #intrstsrate
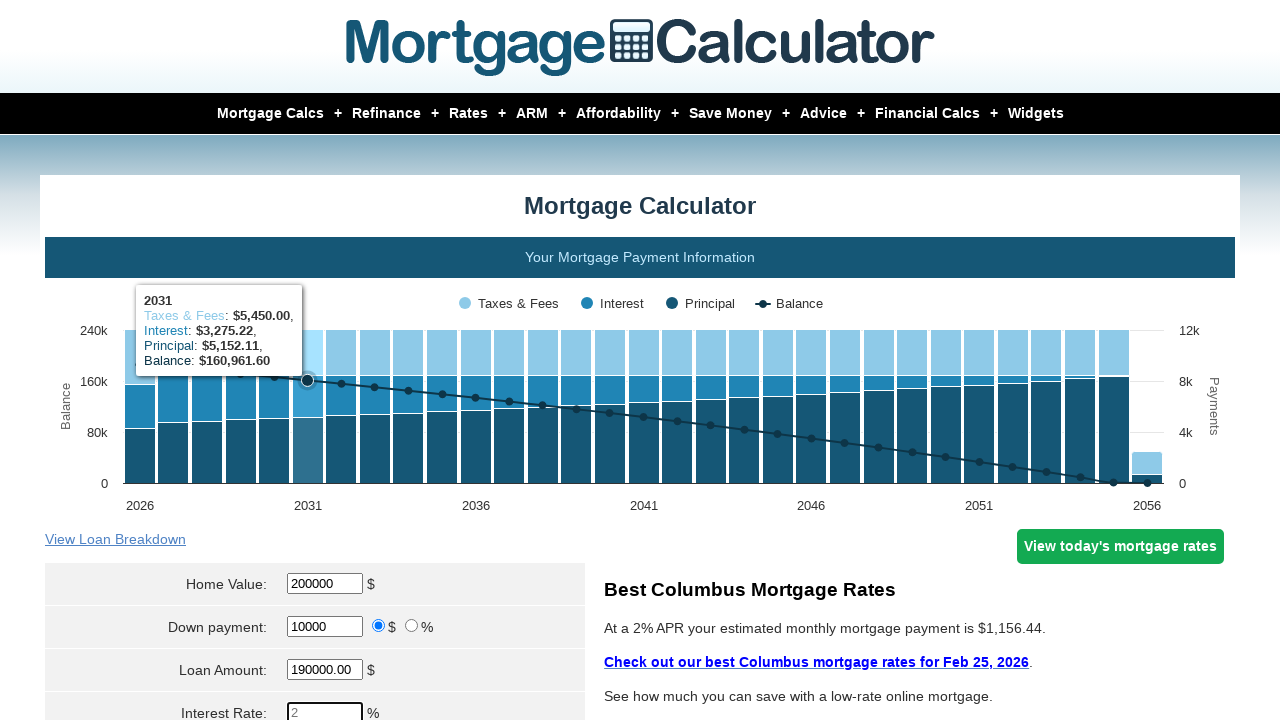

Entered interest rate of 3% on #intrstsrate
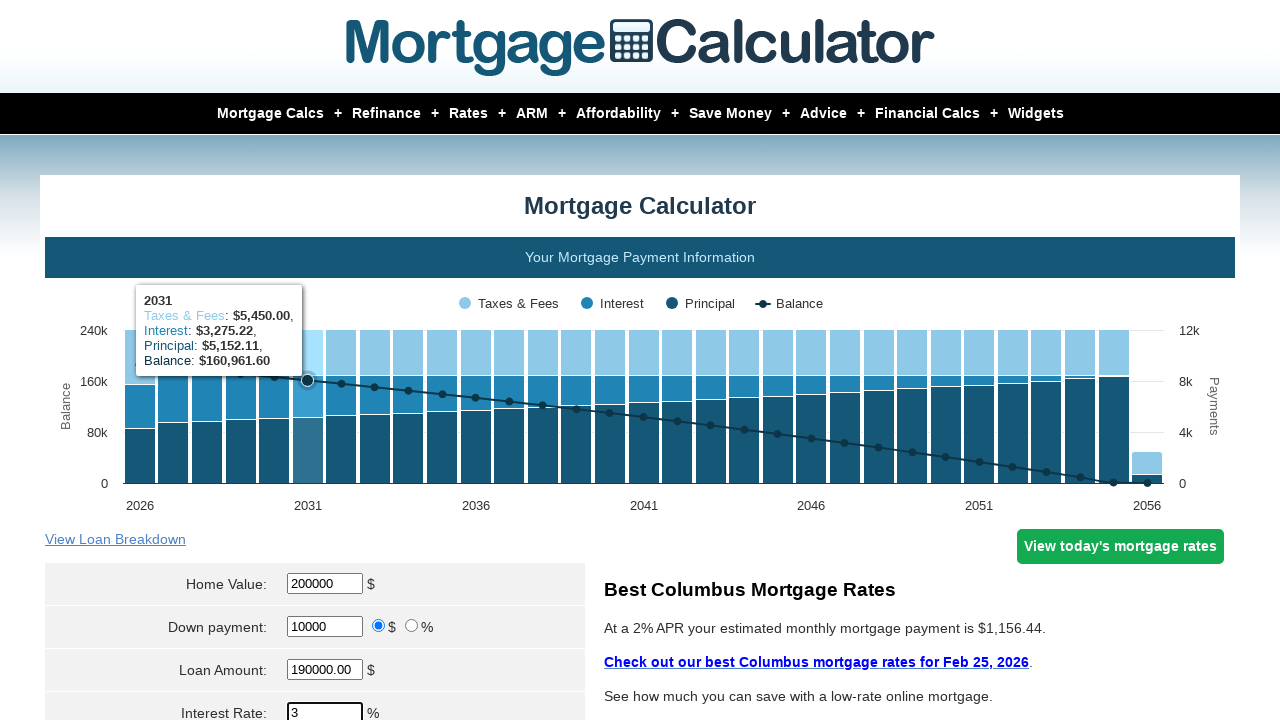

Clicked calculate button at (315, 360) on input[name='cal']
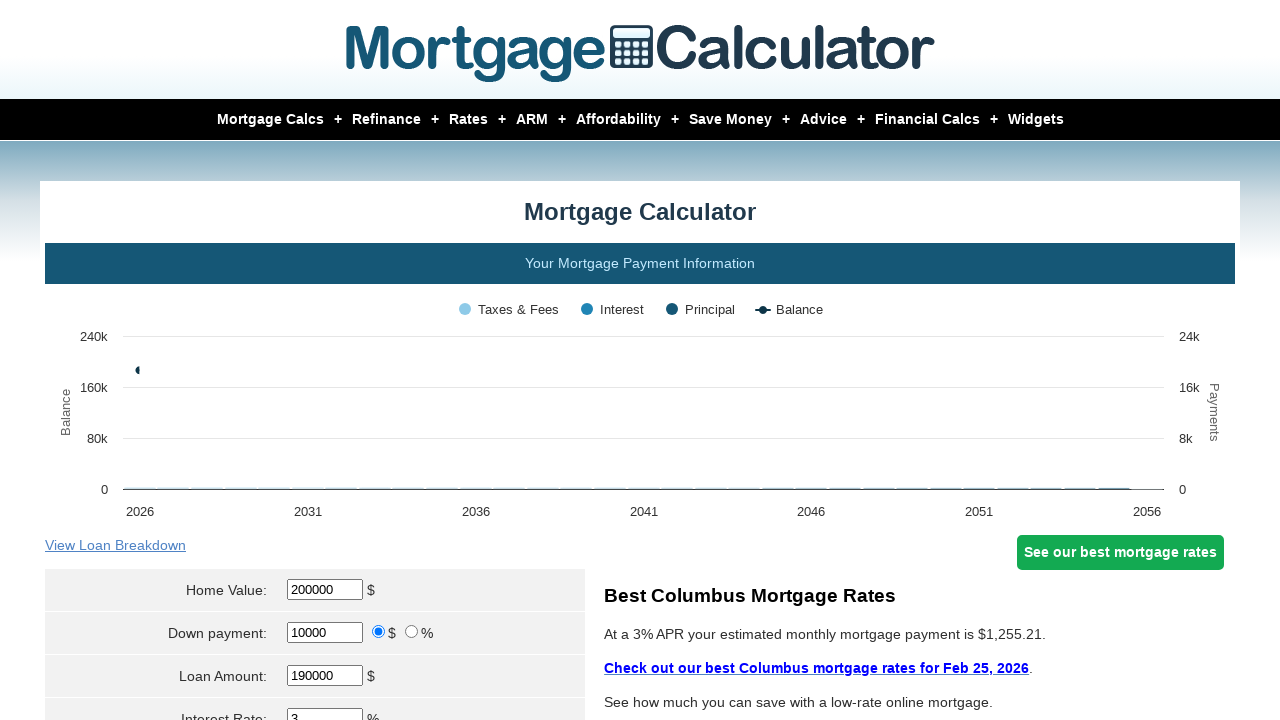

Monthly payment result loaded
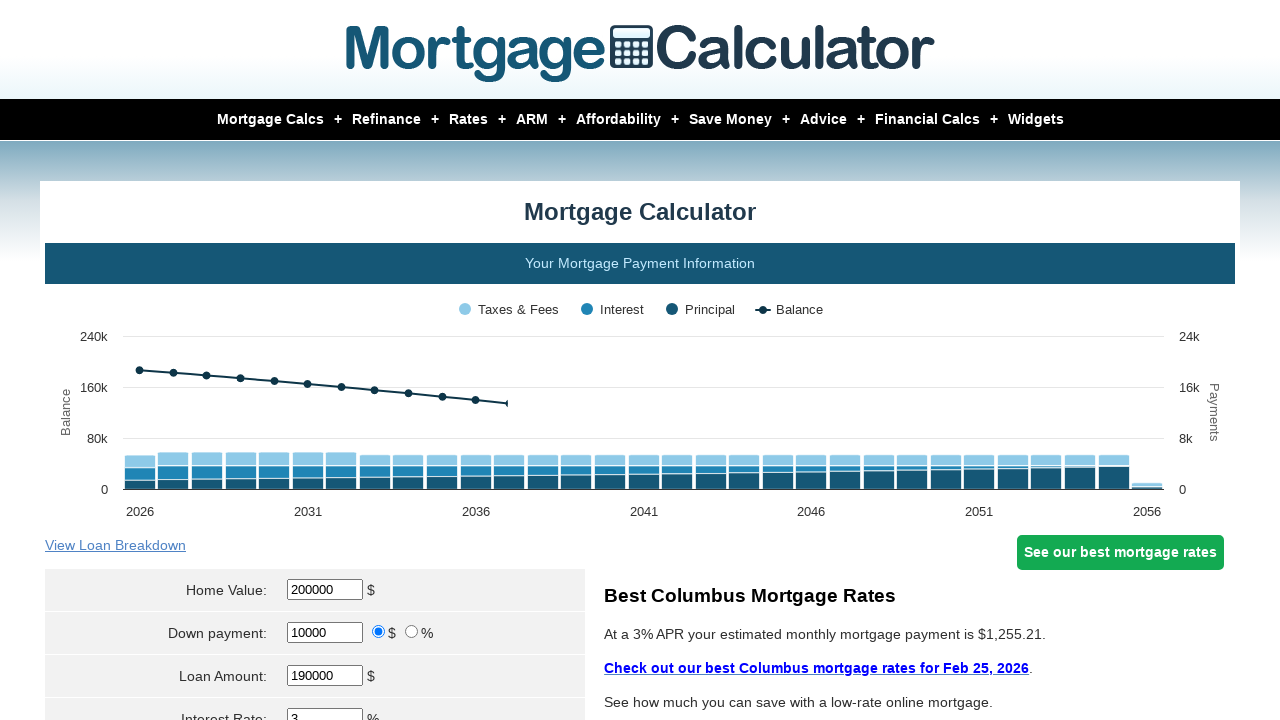

Retrieved monthly payment result: $1,176.05
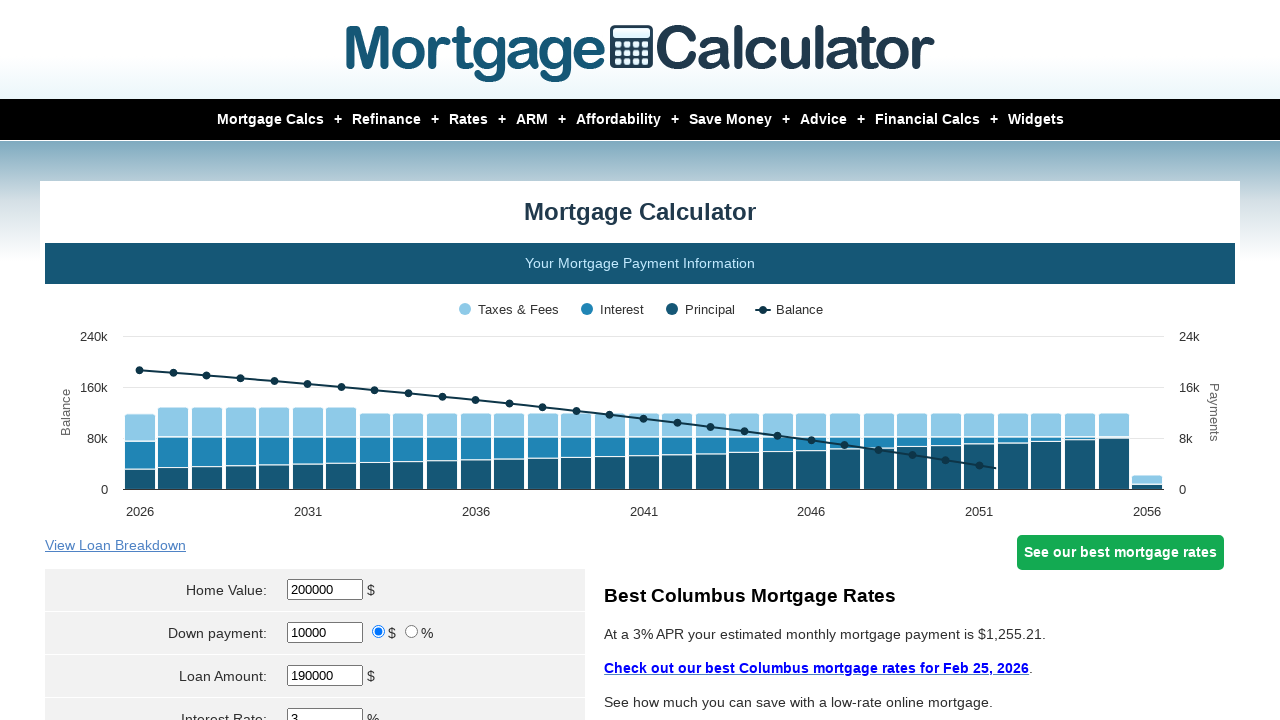

Cleared home value field on #homeval
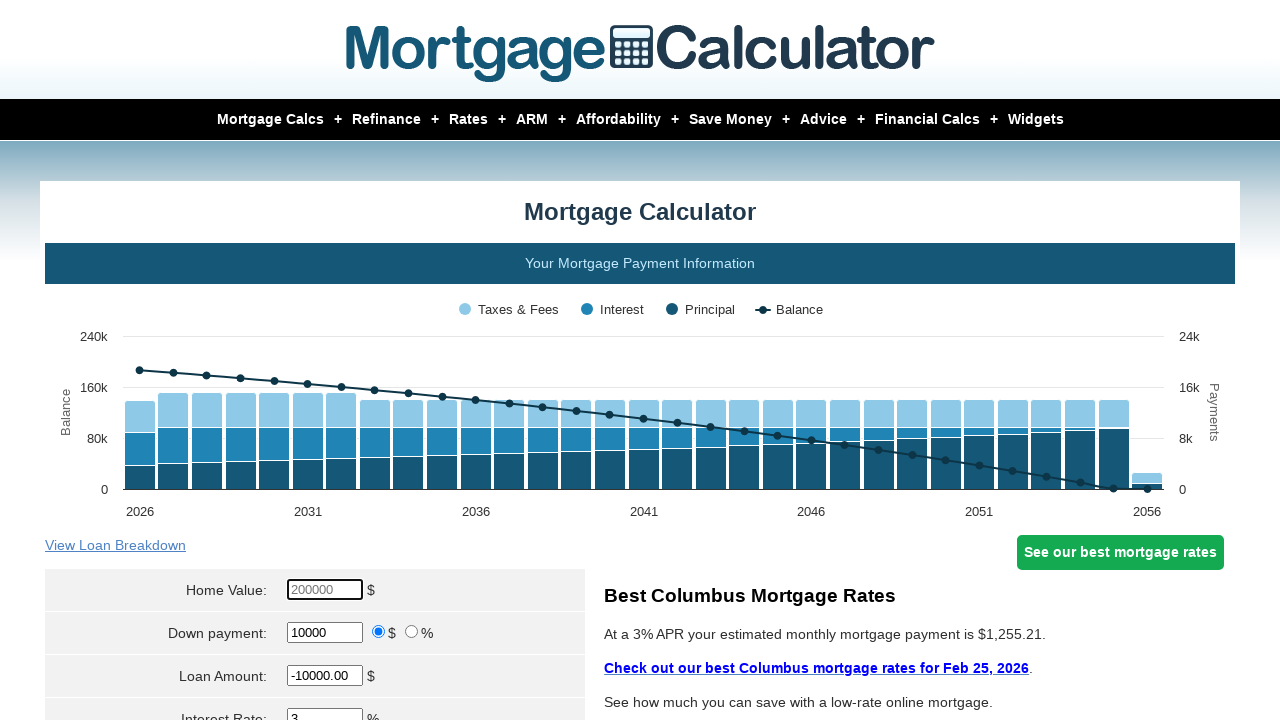

Entered home value of $200,000 on #homeval
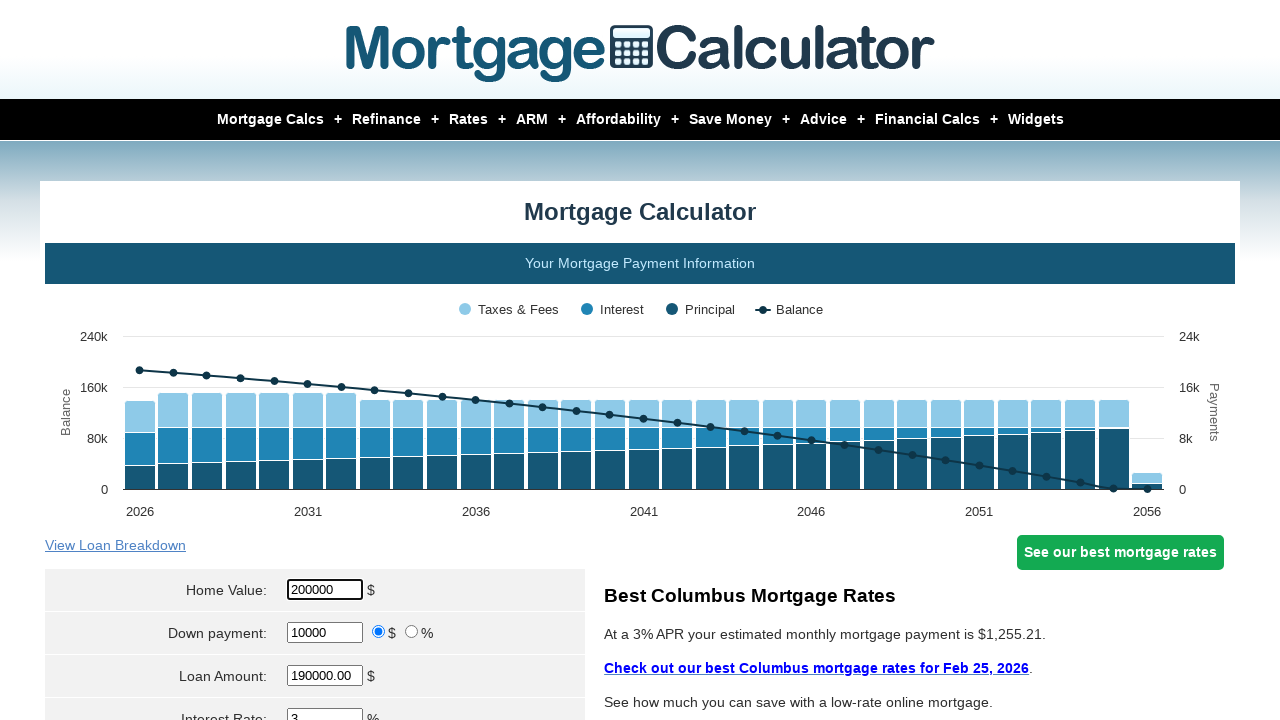

Cleared down payment field on #downpayment
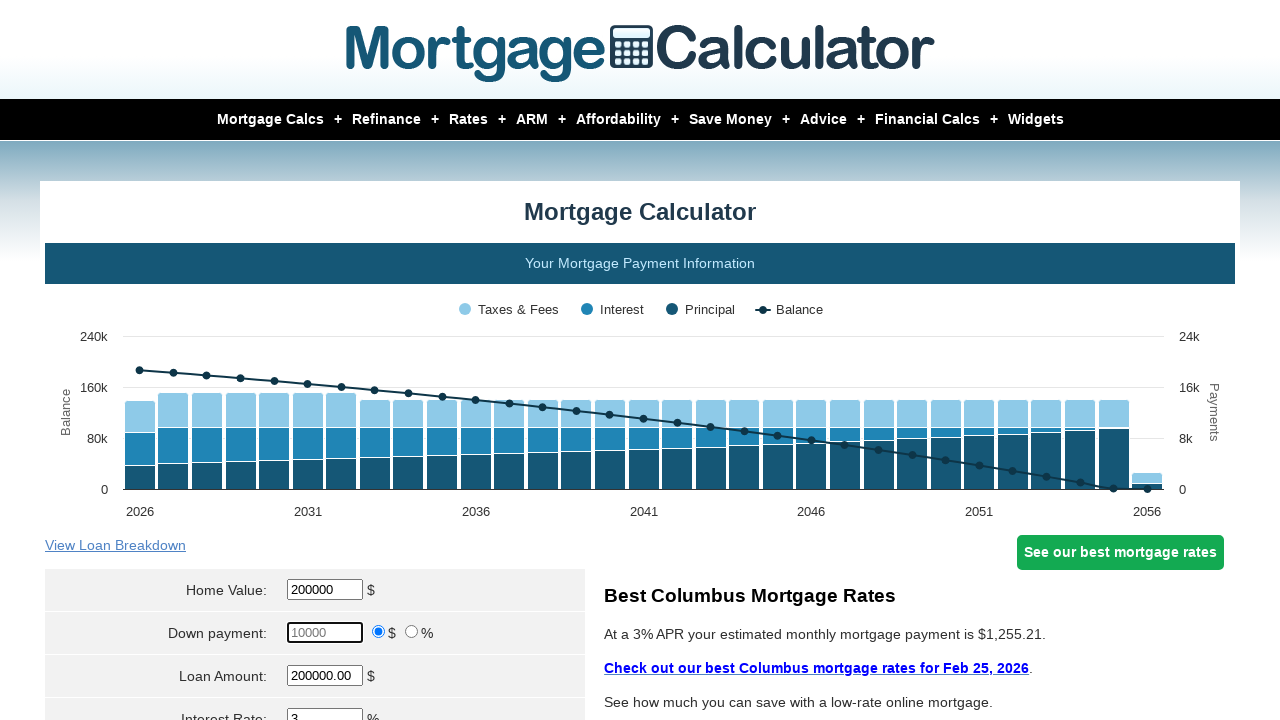

Entered down payment of $10,000 on #downpayment
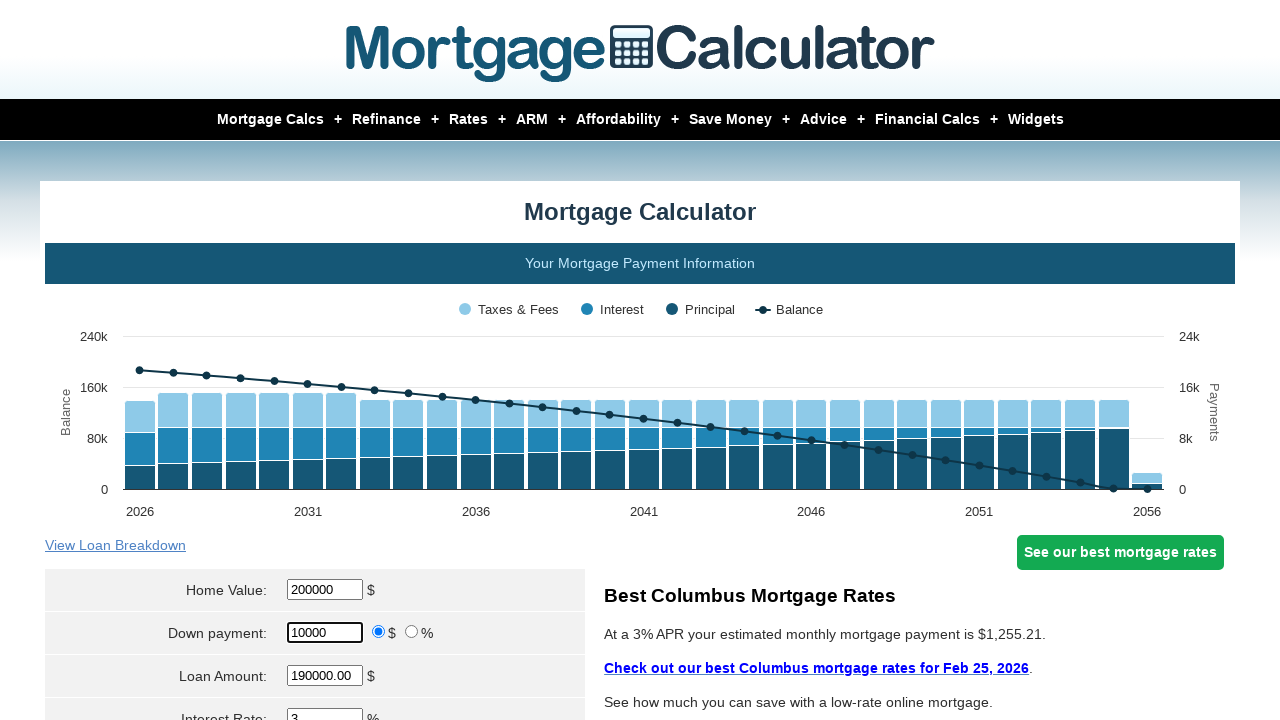

Cleared interest rate field on #intrstsrate
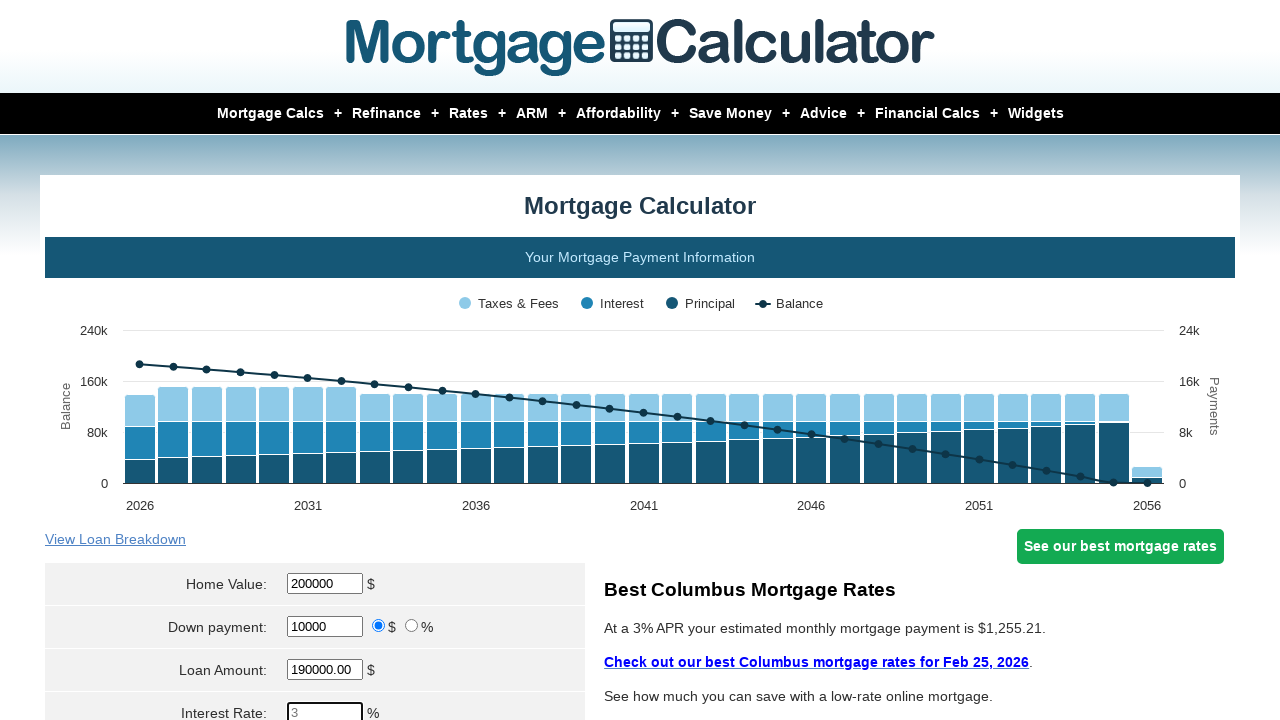

Entered interest rate of 4% on #intrstsrate
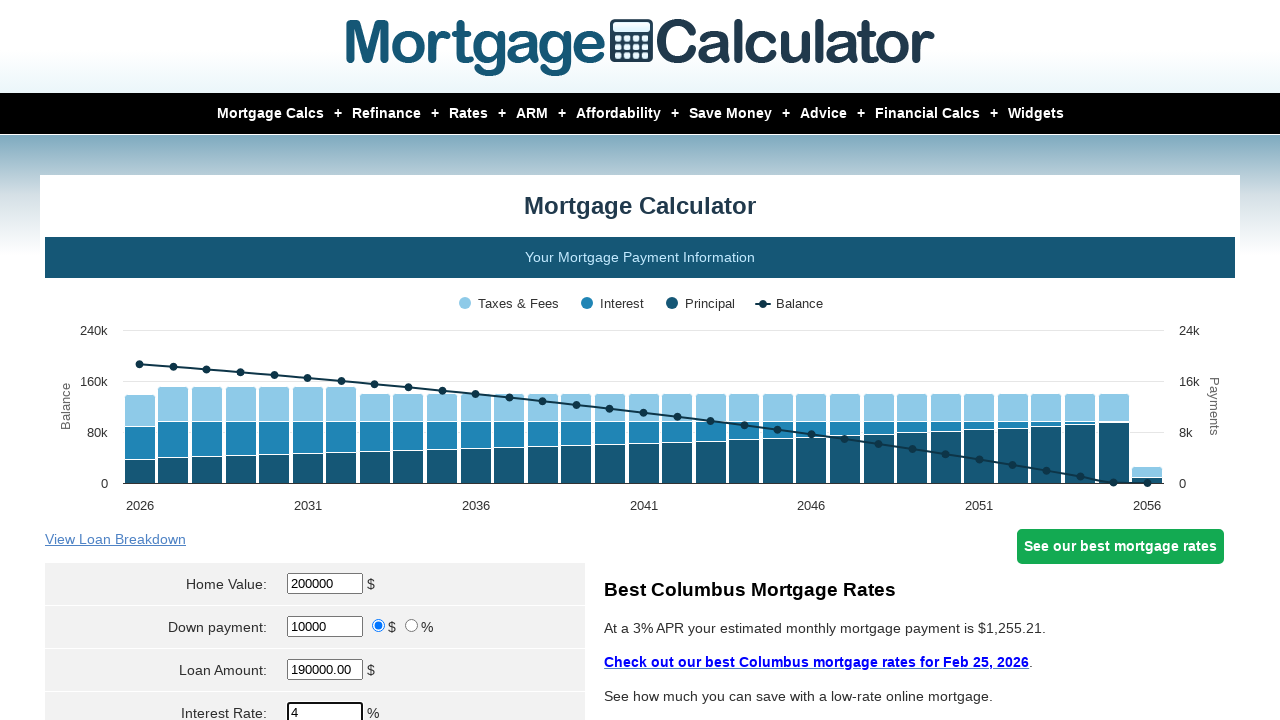

Clicked calculate button at (315, 360) on input[name='cal']
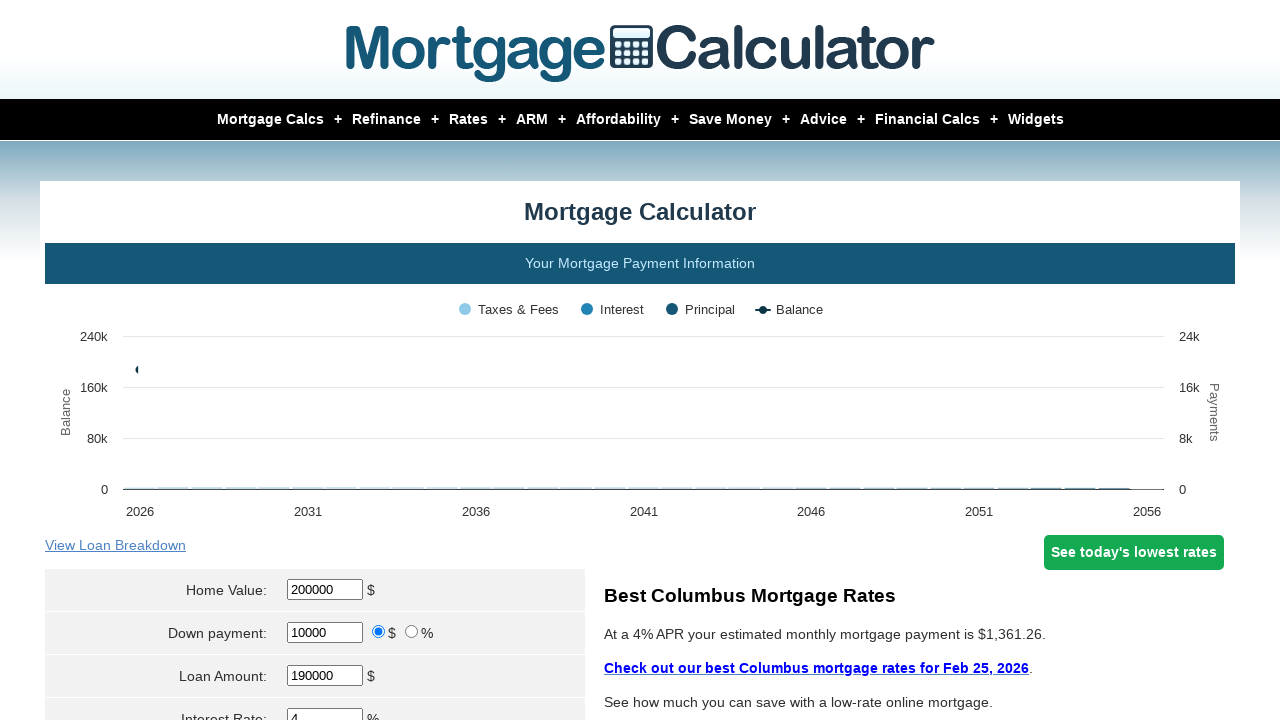

Monthly payment result loaded
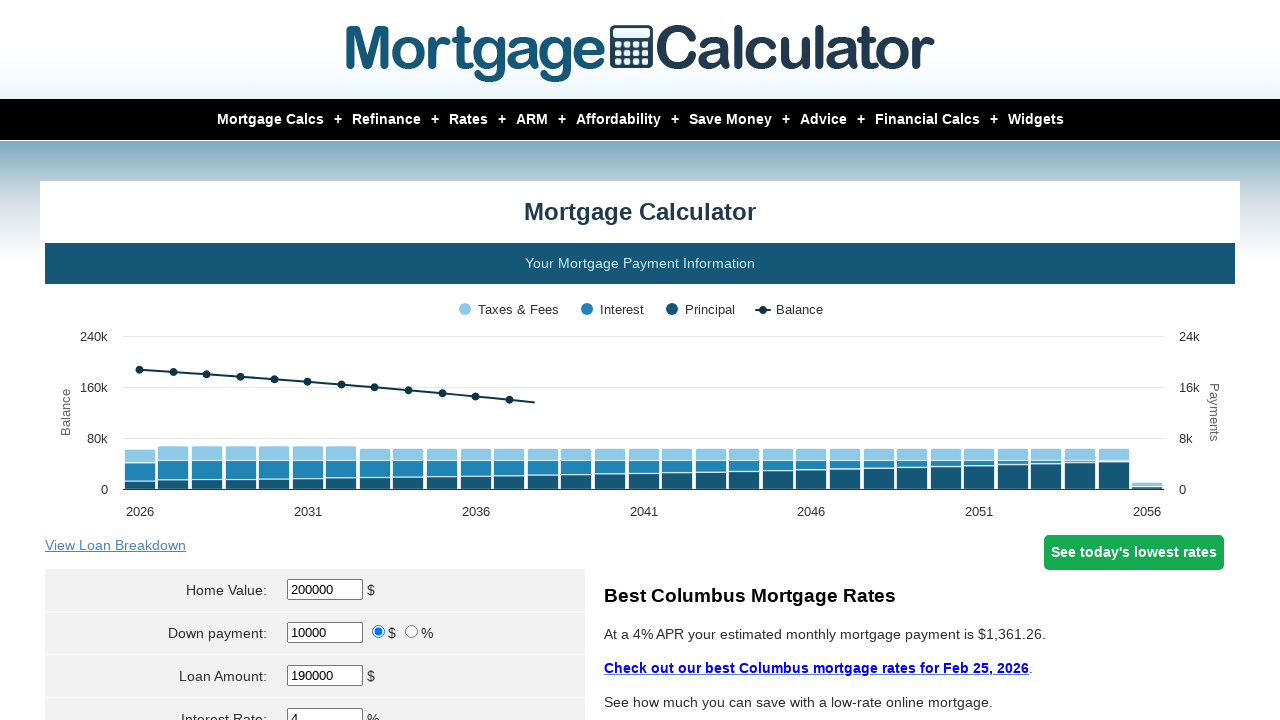

Retrieved monthly payment result: $1,282.09
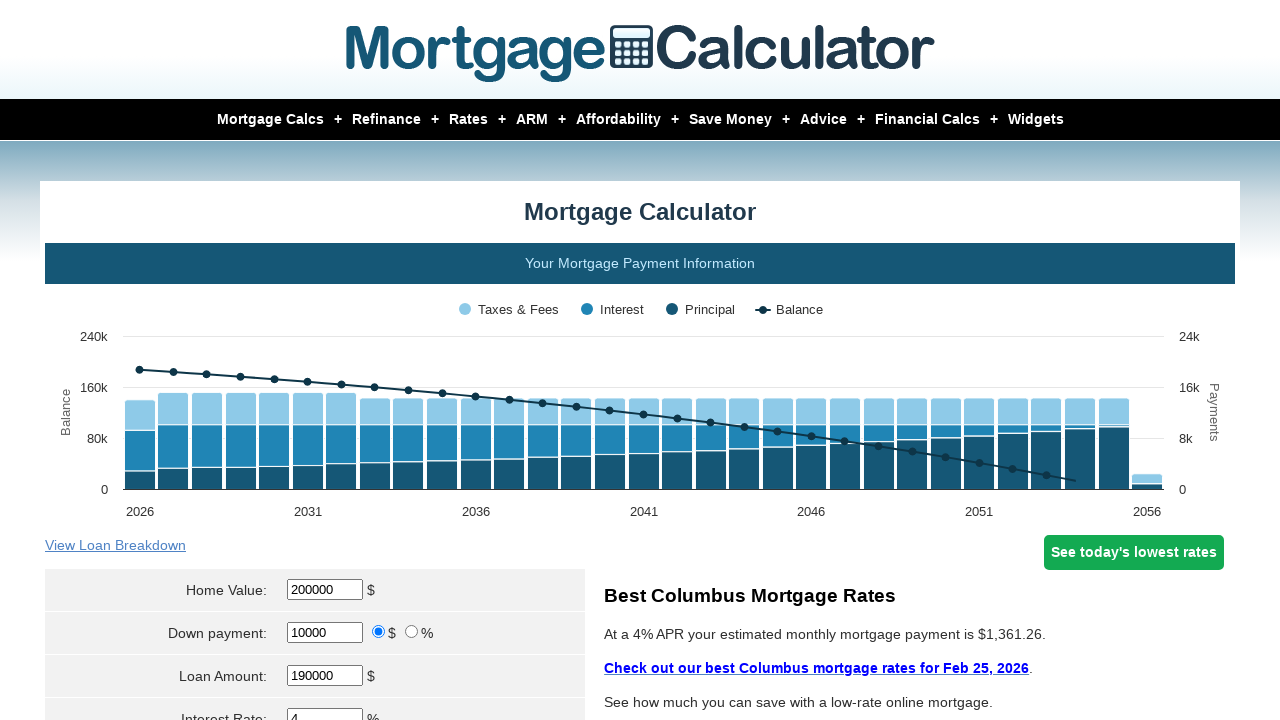

Cleared home value field on #homeval
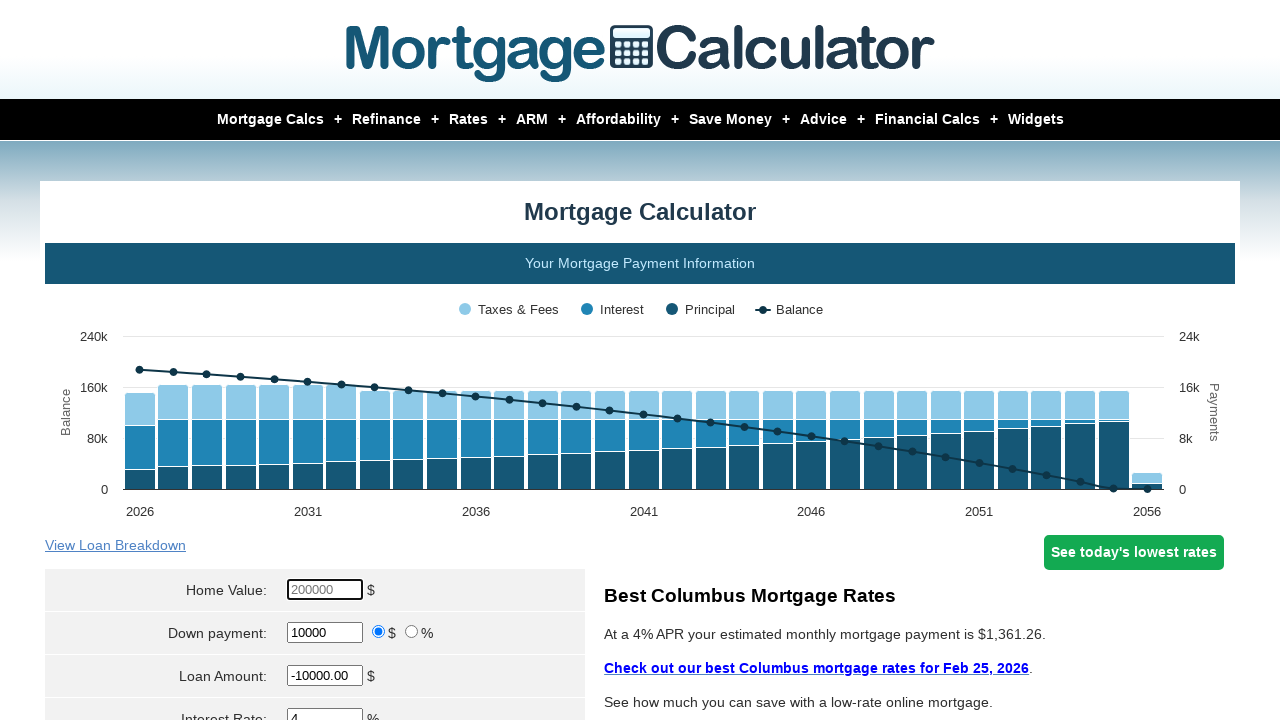

Entered home value of $200,000 on #homeval
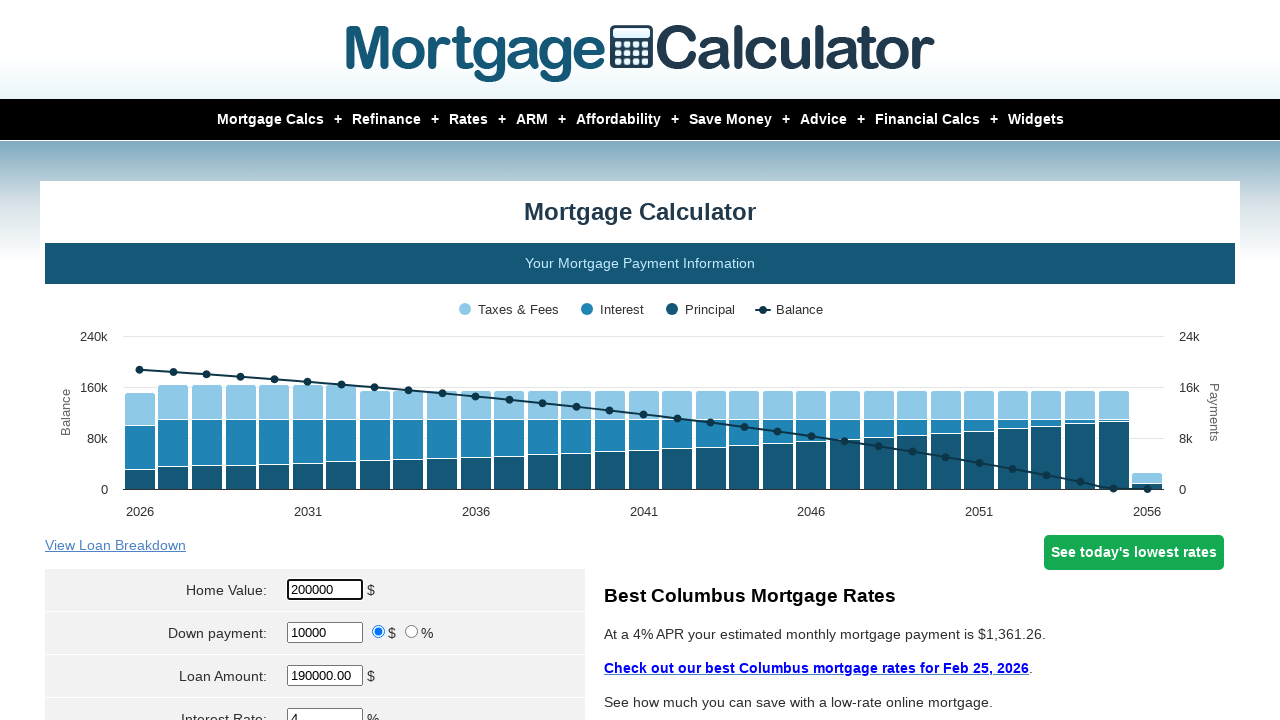

Cleared down payment field on #downpayment
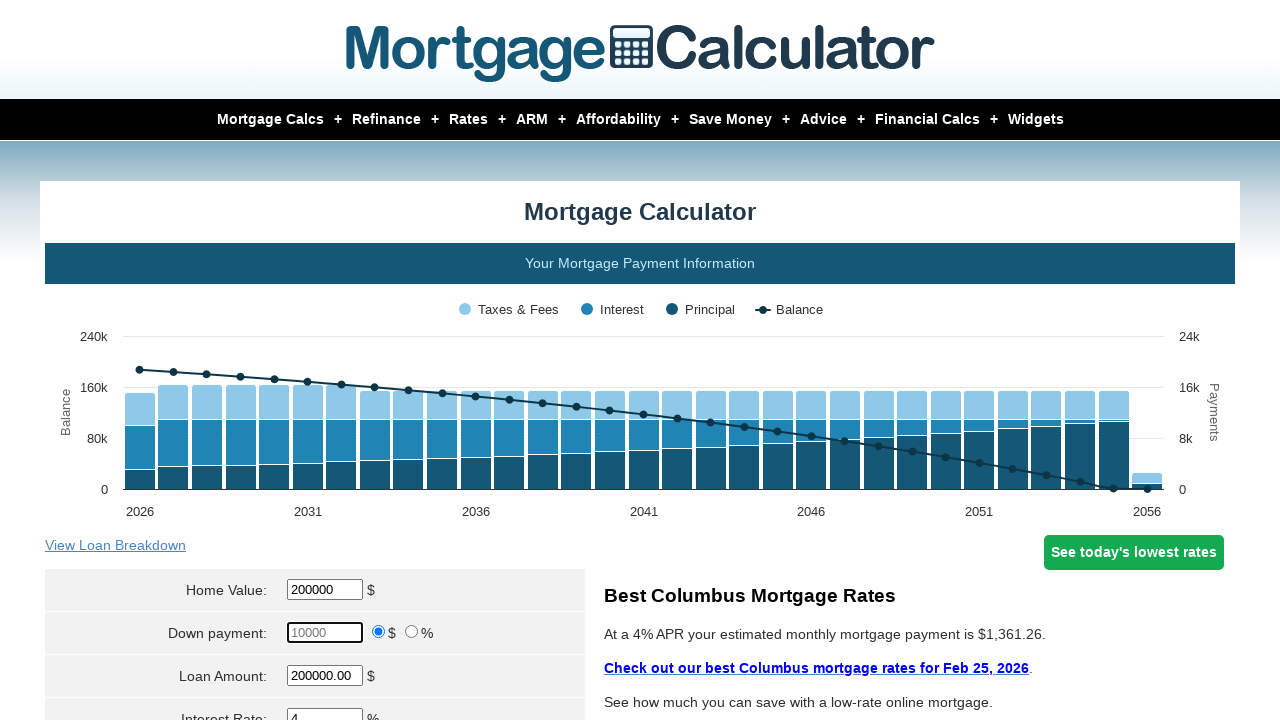

Entered down payment of $10,000 on #downpayment
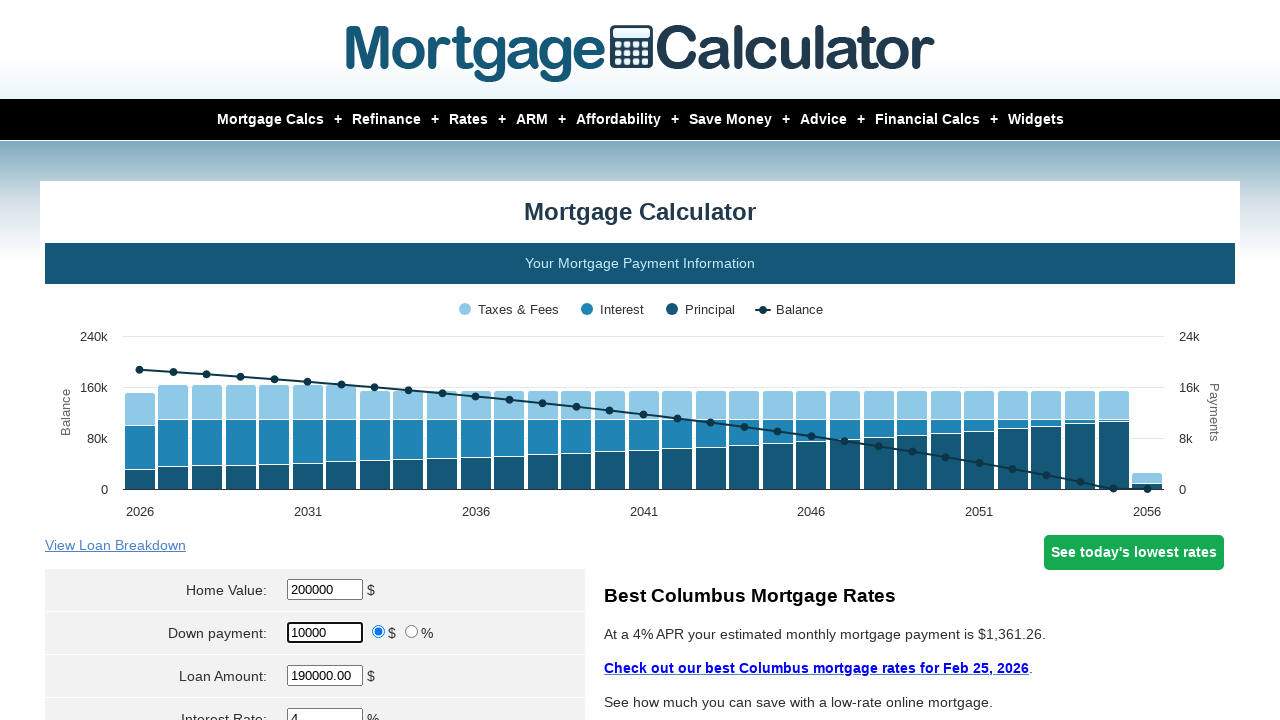

Cleared interest rate field on #intrstsrate
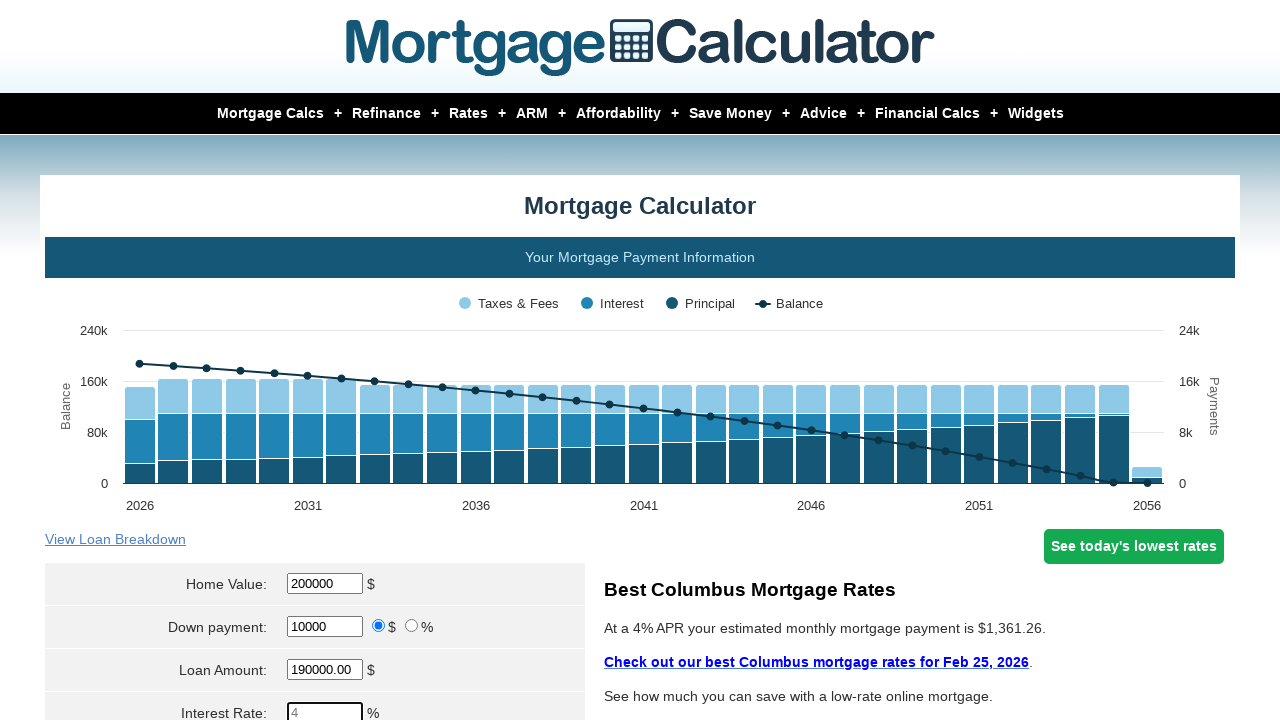

Entered interest rate of 5% on #intrstsrate
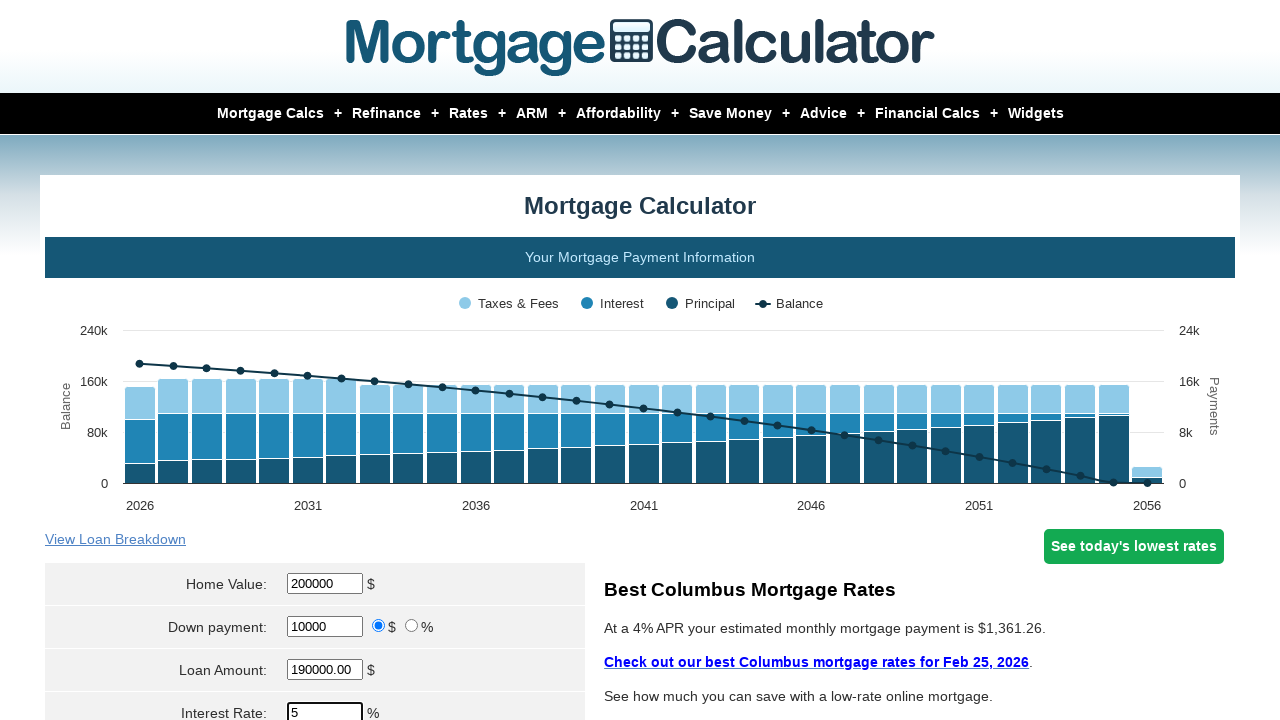

Clicked calculate button at (315, 360) on input[name='cal']
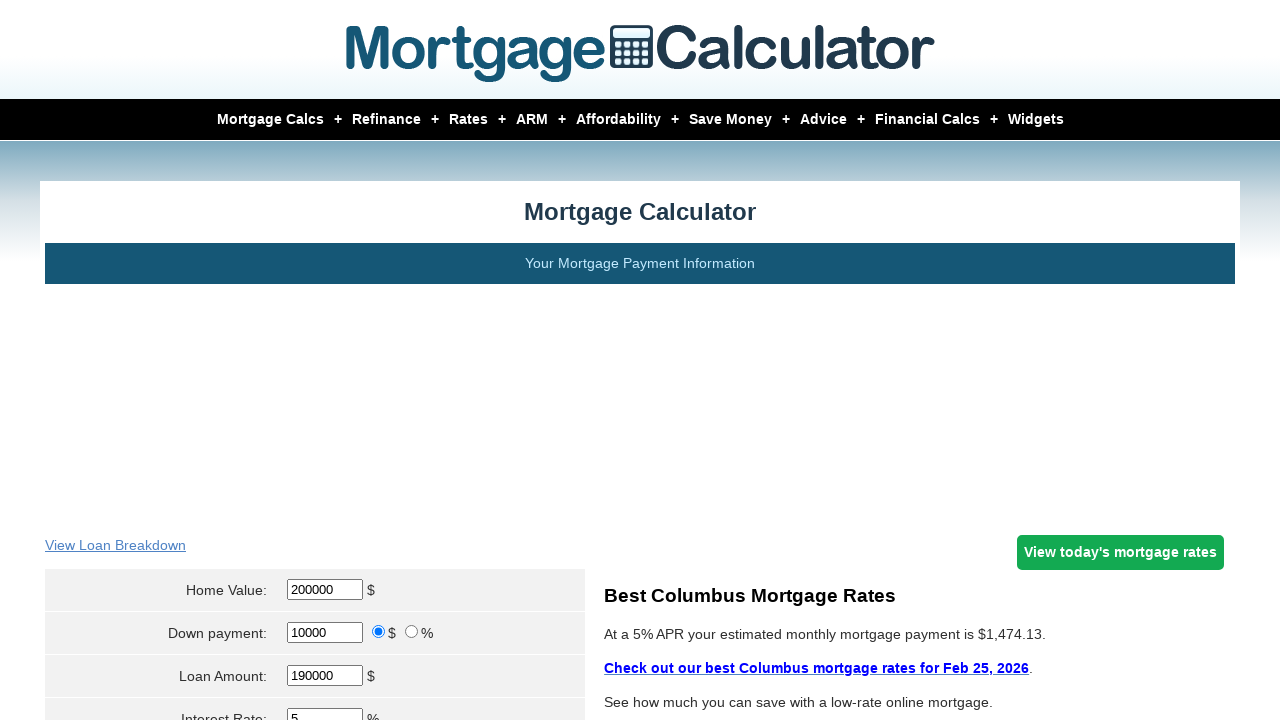

Monthly payment result loaded
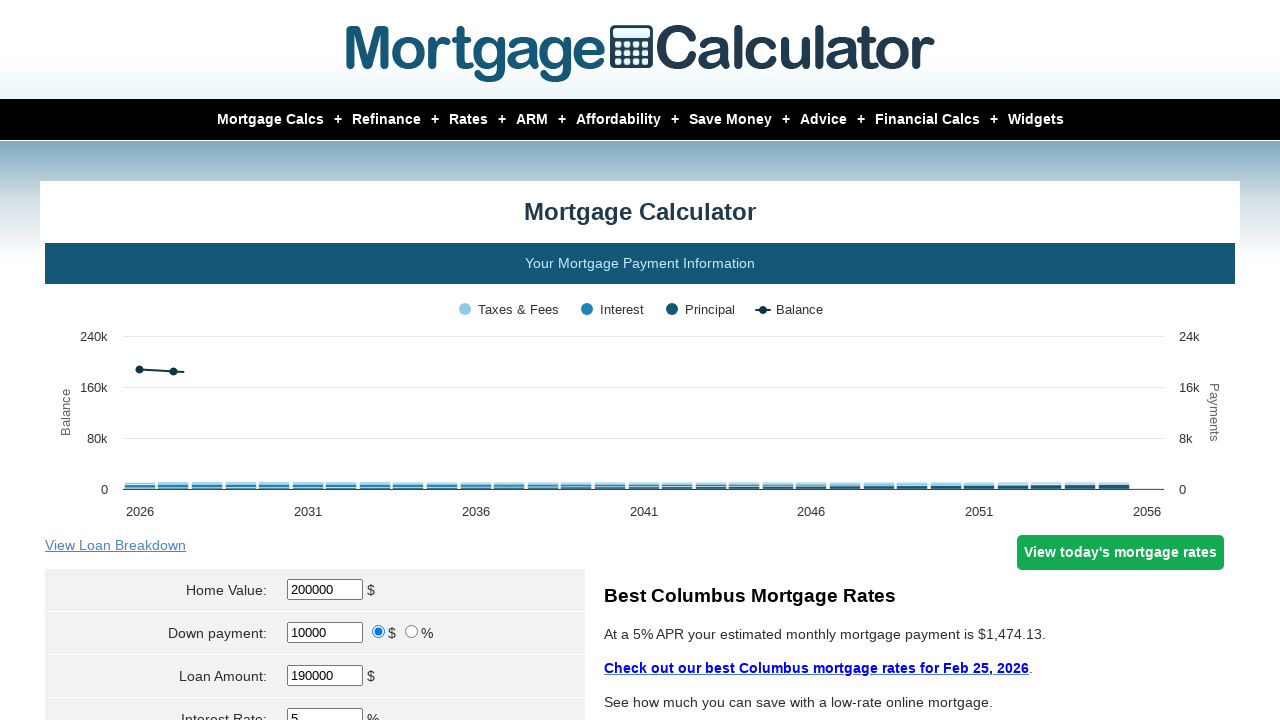

Retrieved monthly payment result: $1,394.96
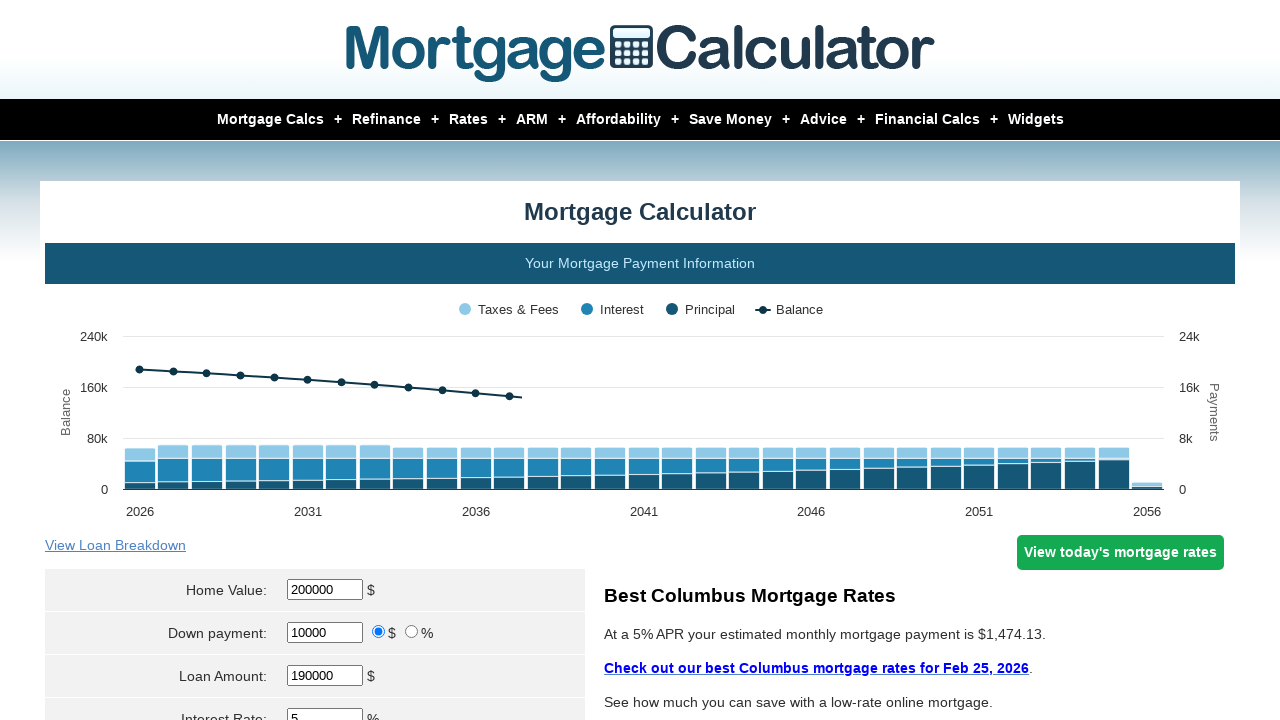

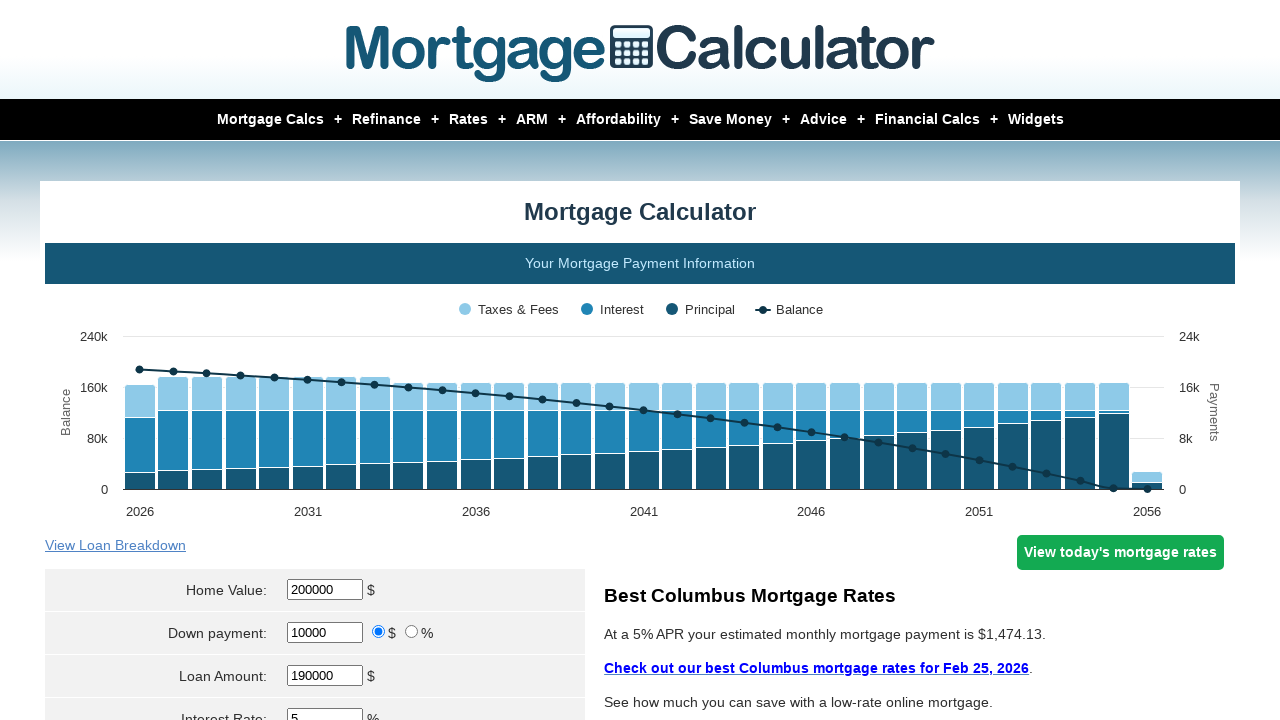